Tests browser navigation methods by navigating between two websites, then using back, forward, and refresh browser controls

Starting URL: https://www.orioninc.com

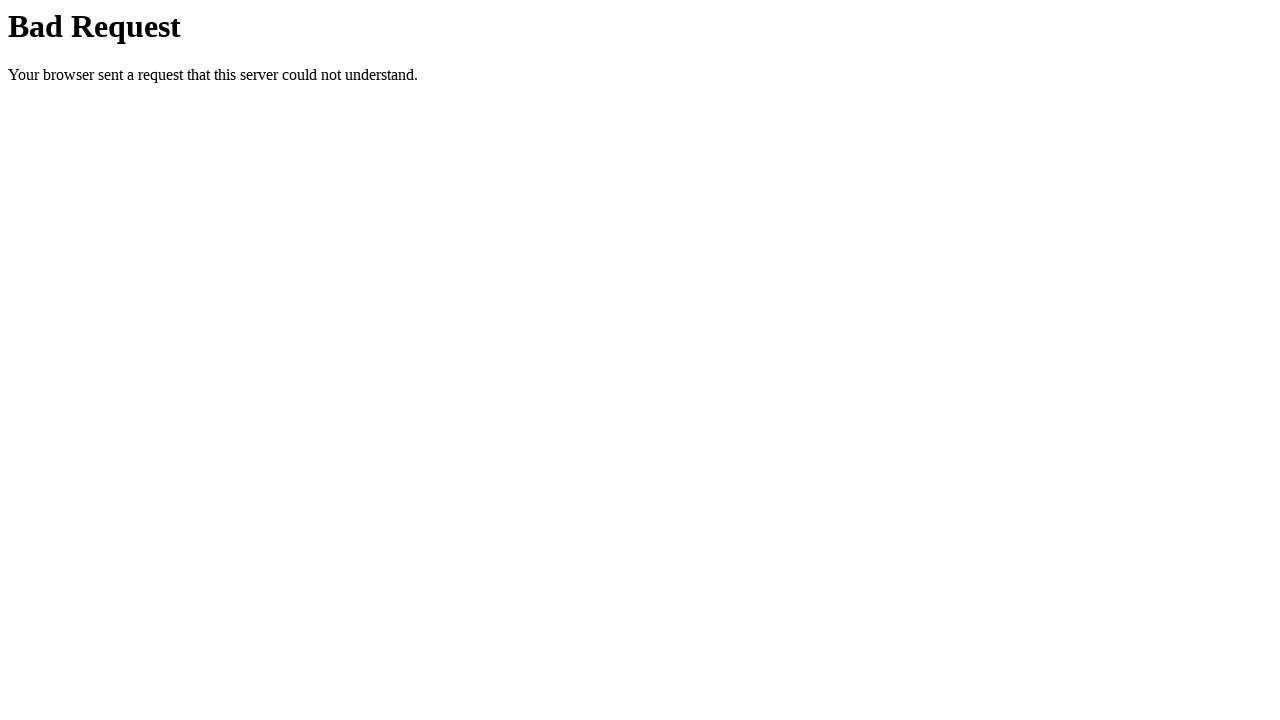

Navigated to YouTube website
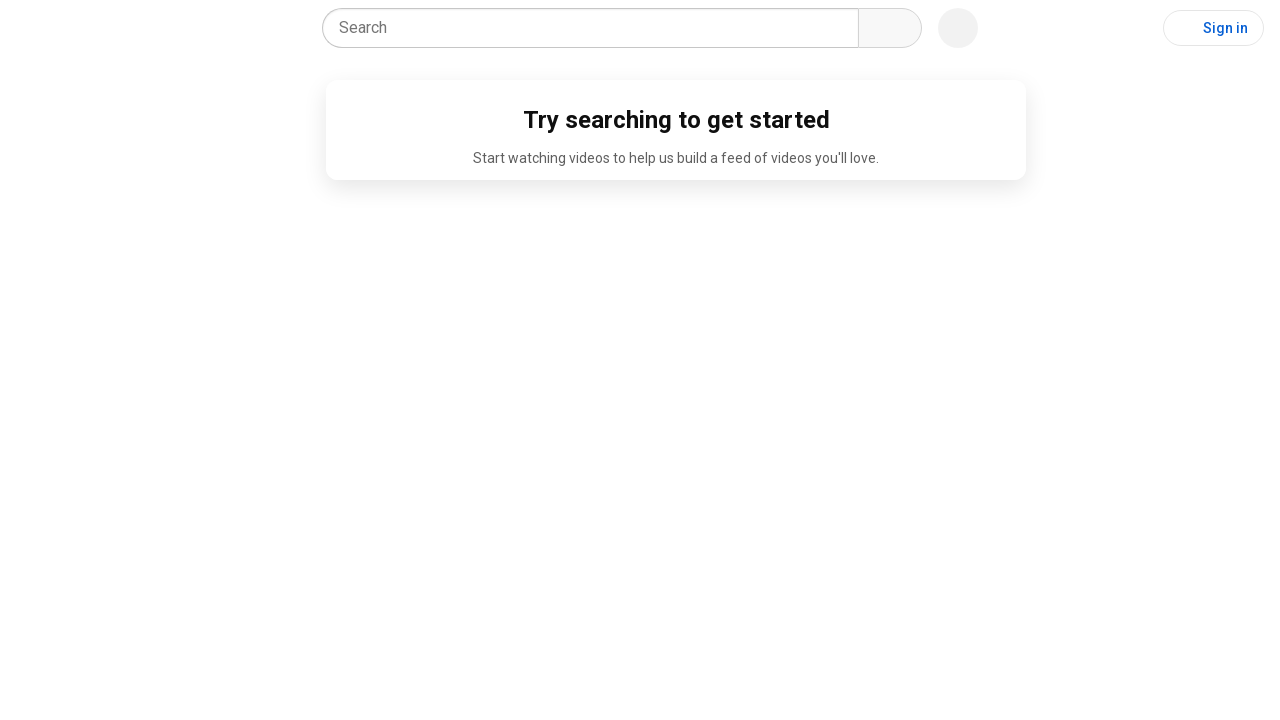

Navigated back to Orion Inc website
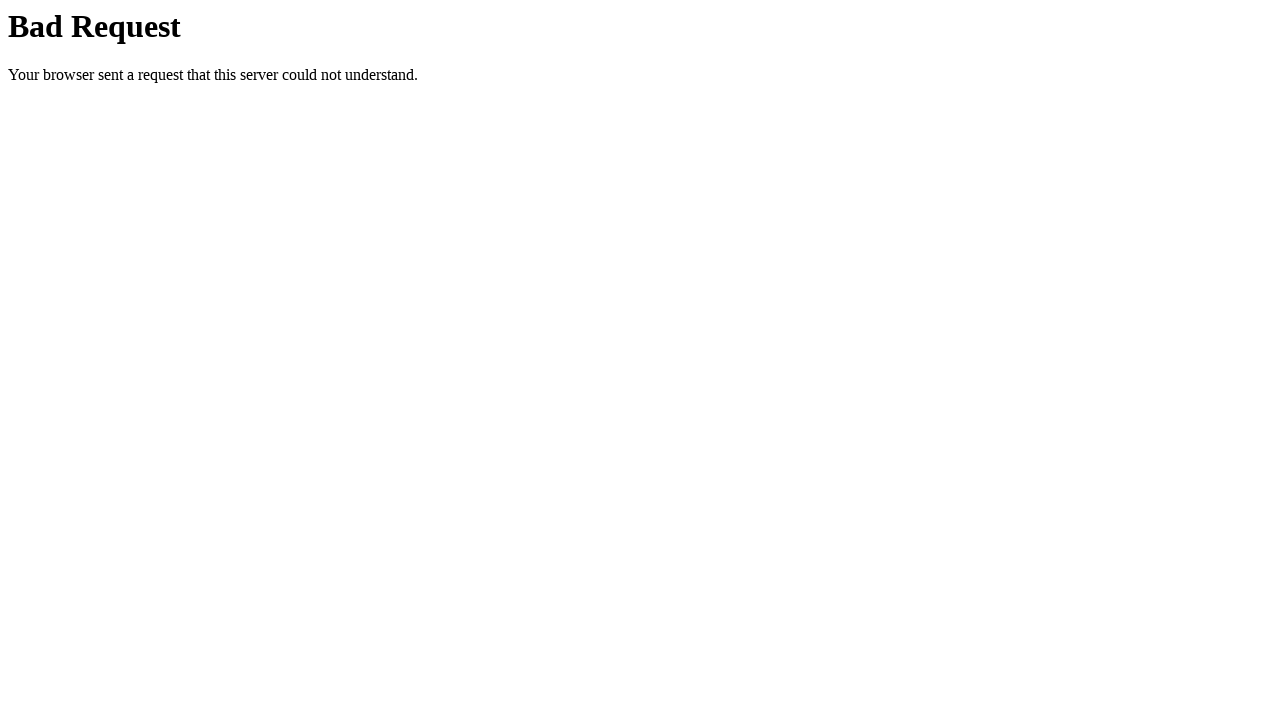

Navigated forward to YouTube website
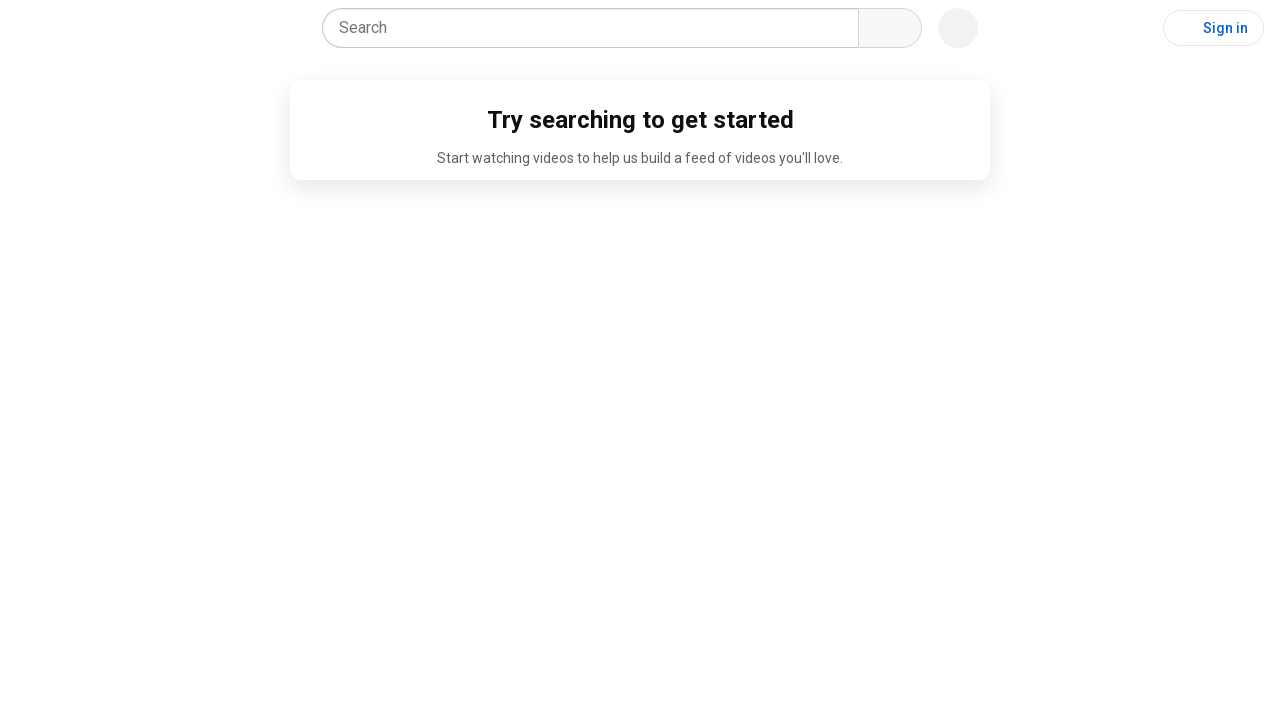

Refreshed the current YouTube page
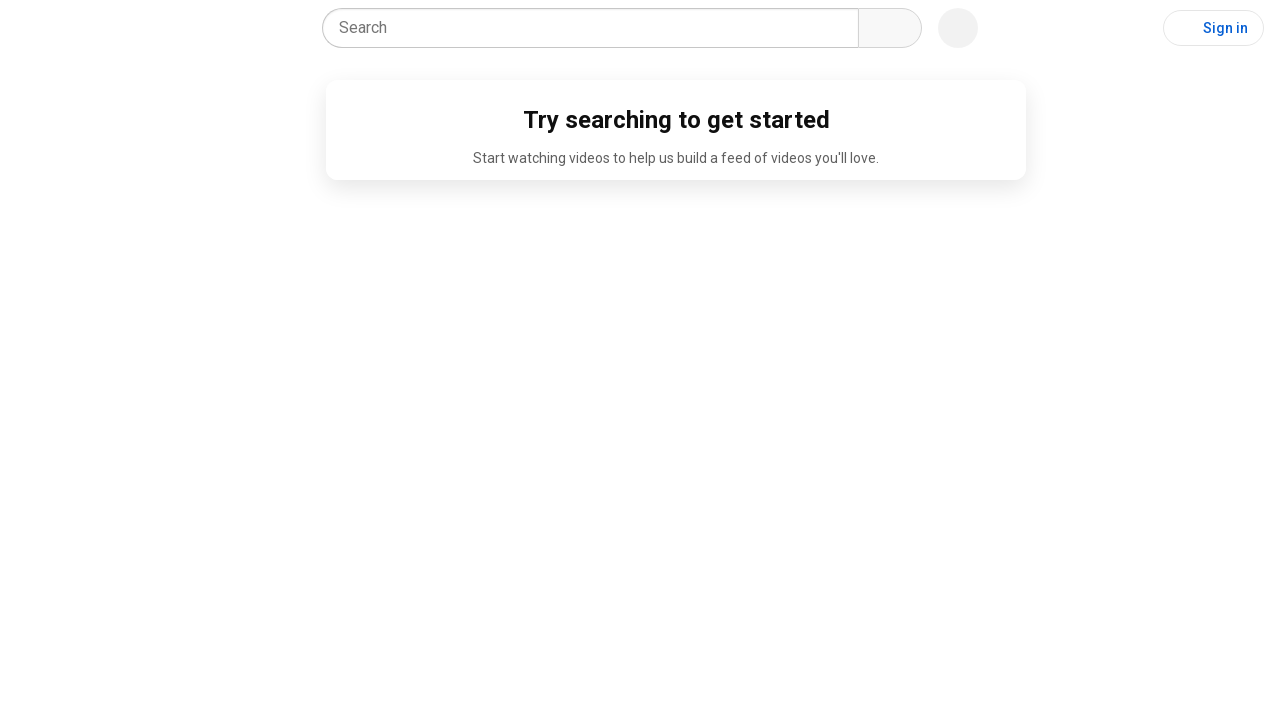

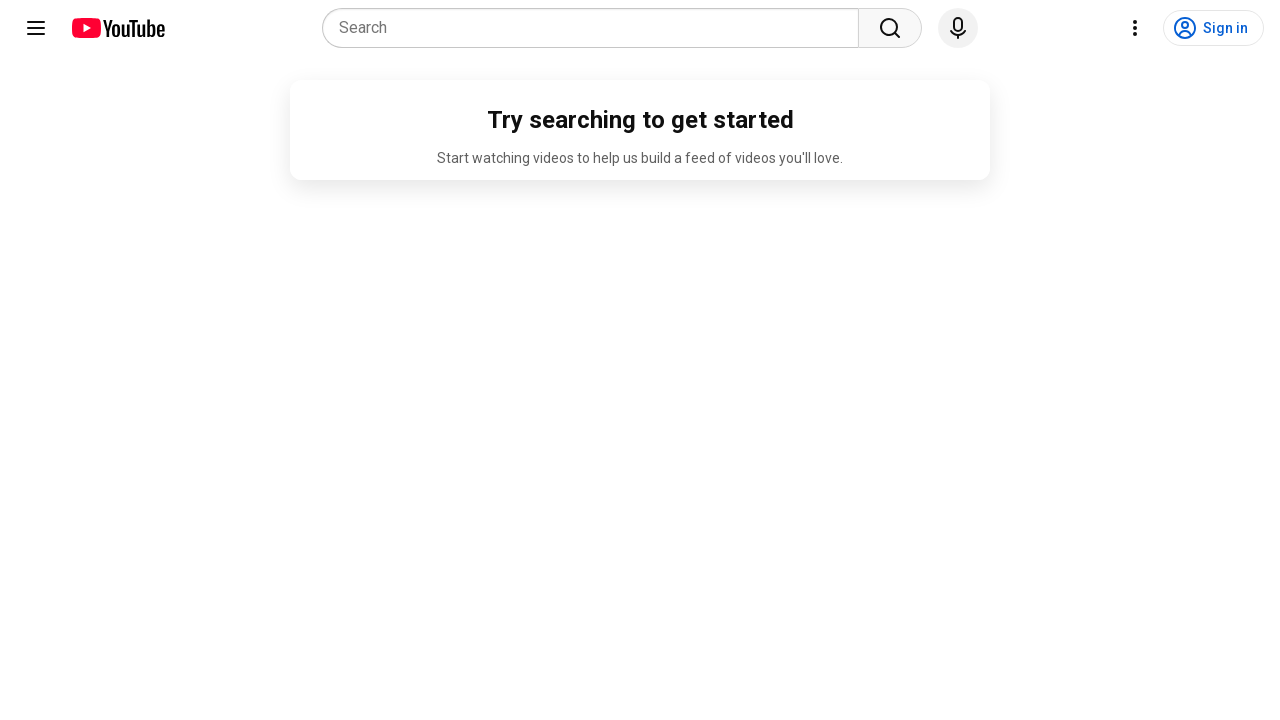